Tests drag-and-drop functionality by dragging an element from a source location and dropping it onto a target drop zone, then verifies the drop was successful by checking for "Dropped!" text.

Starting URL: https://crossbrowsertesting.github.io/drag-and-drop.html

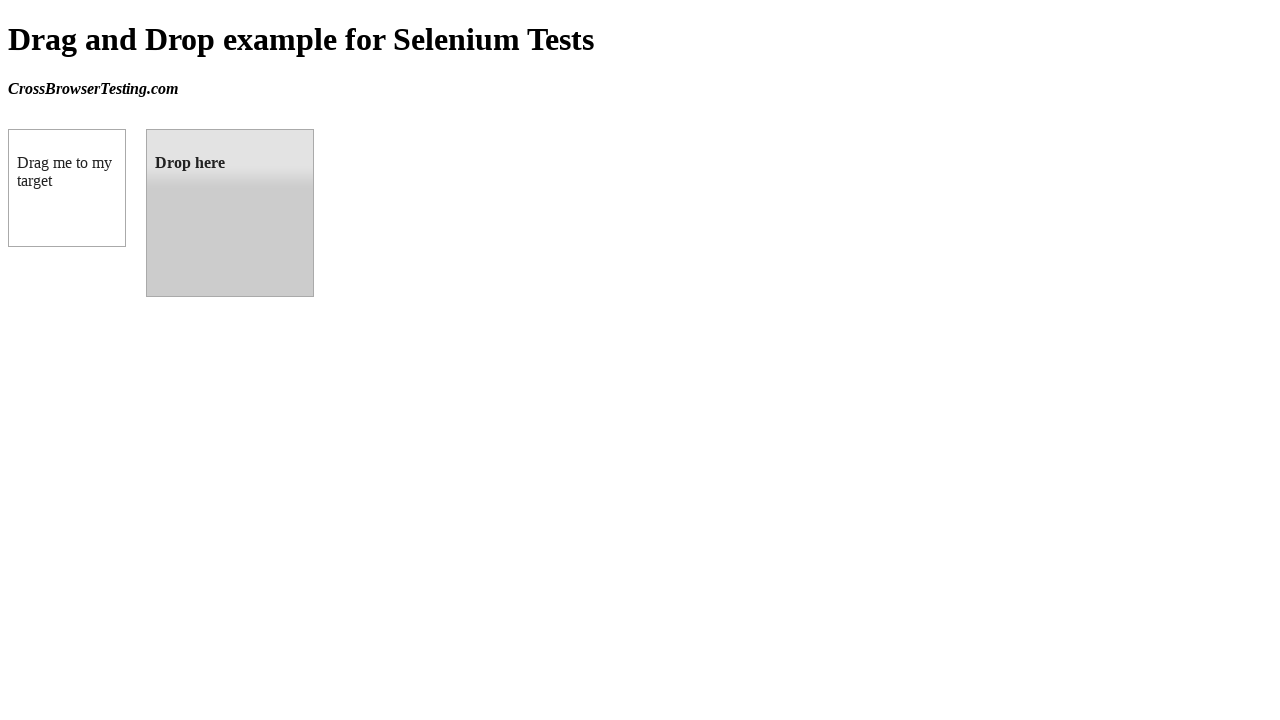

Navigated to drag-and-drop test page
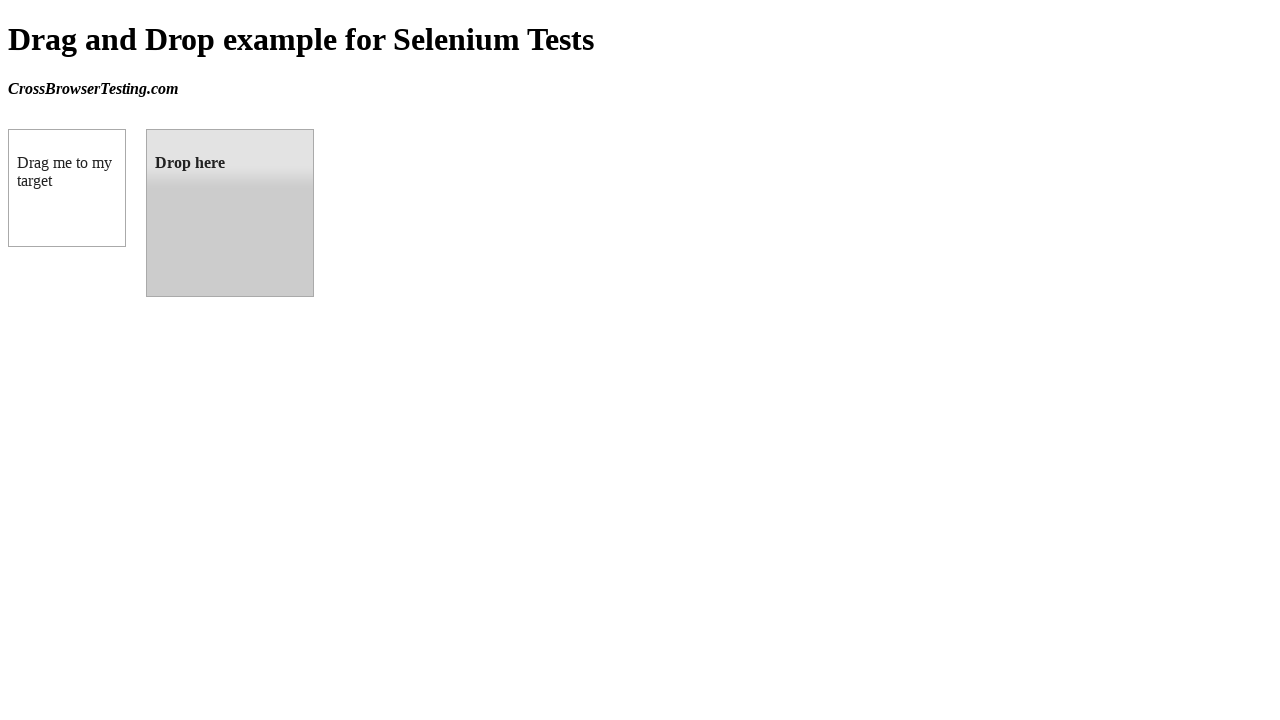

Draggable element is visible
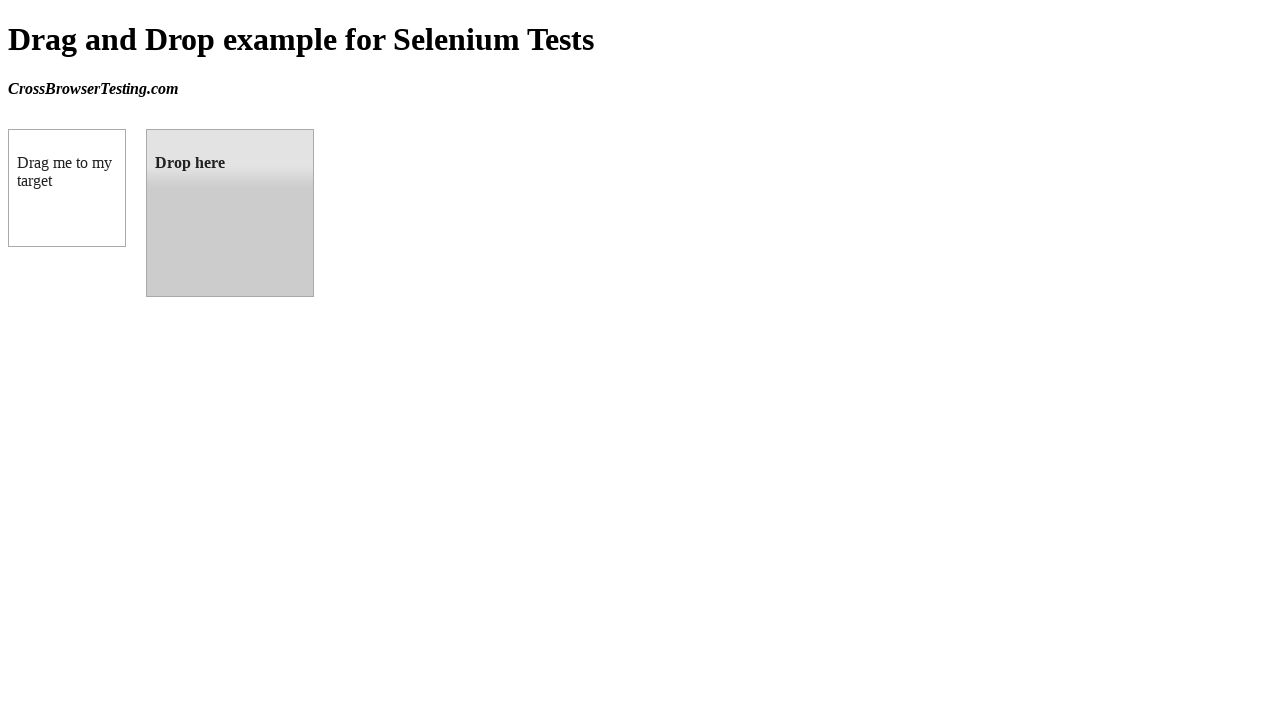

Droppable element is visible
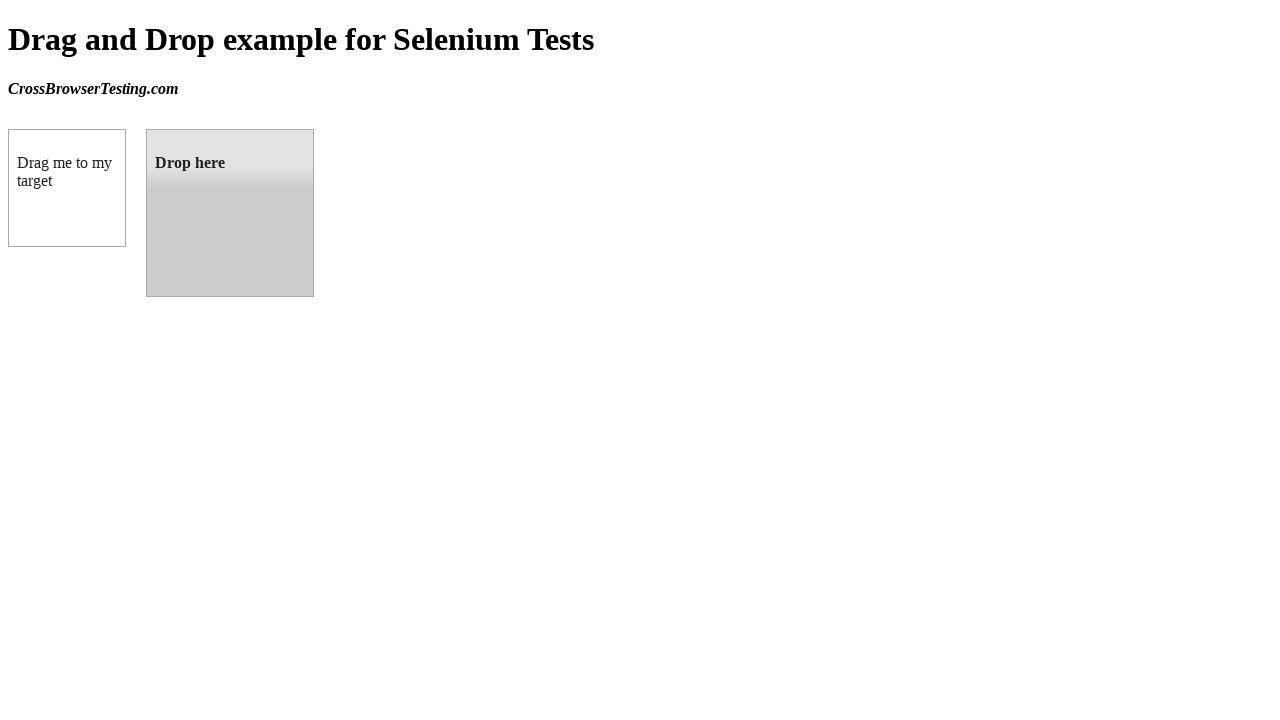

Dragged element from source and dropped it on target drop zone at (230, 213)
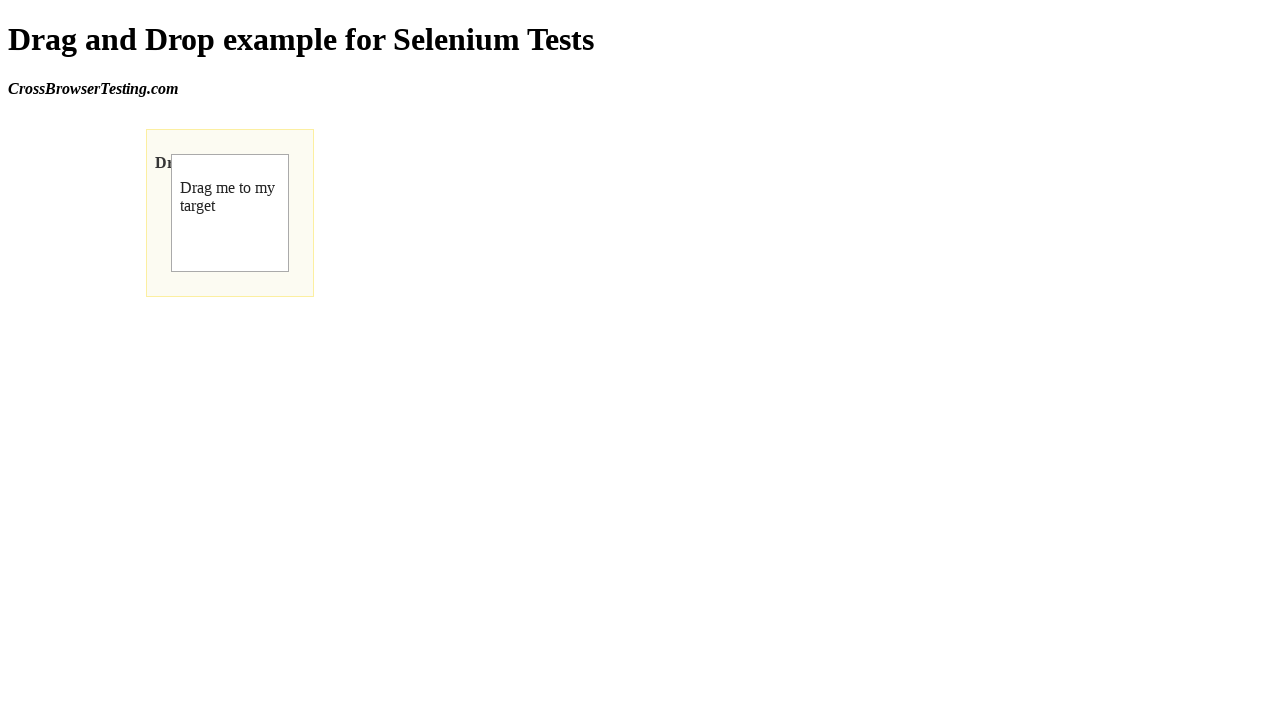

Verified drop was successful - 'Dropped!' text found in drop zone
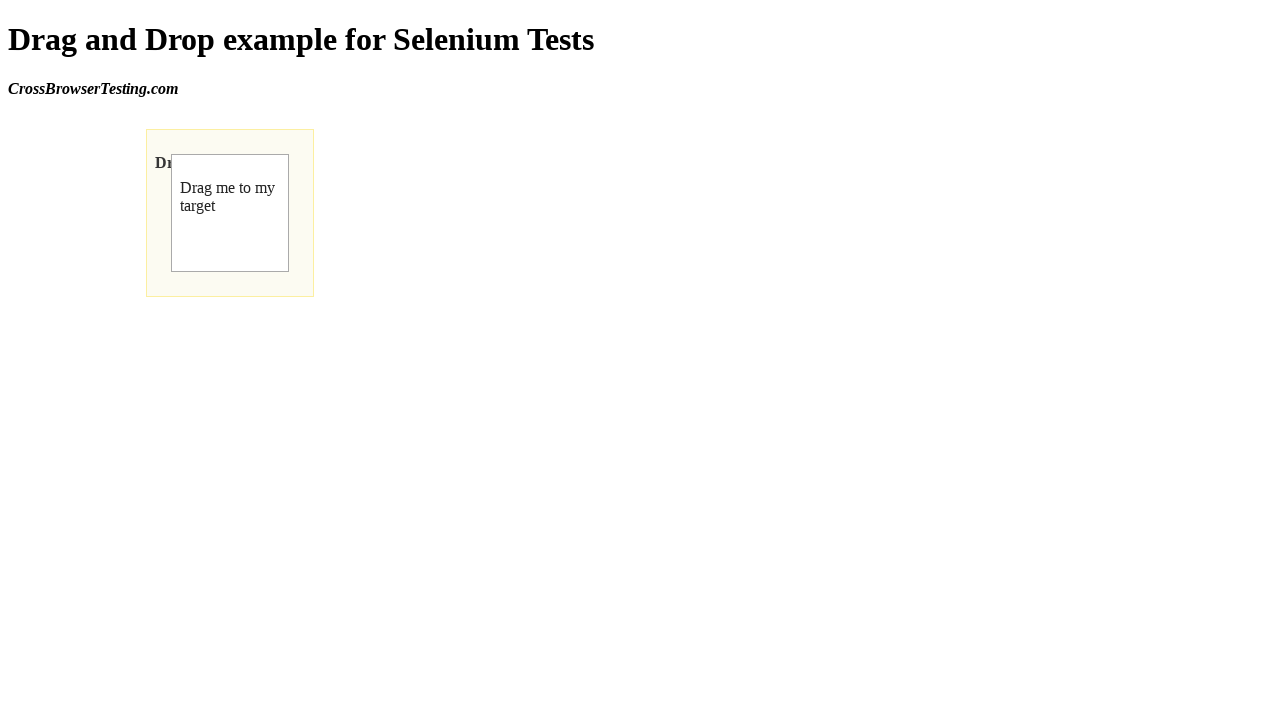

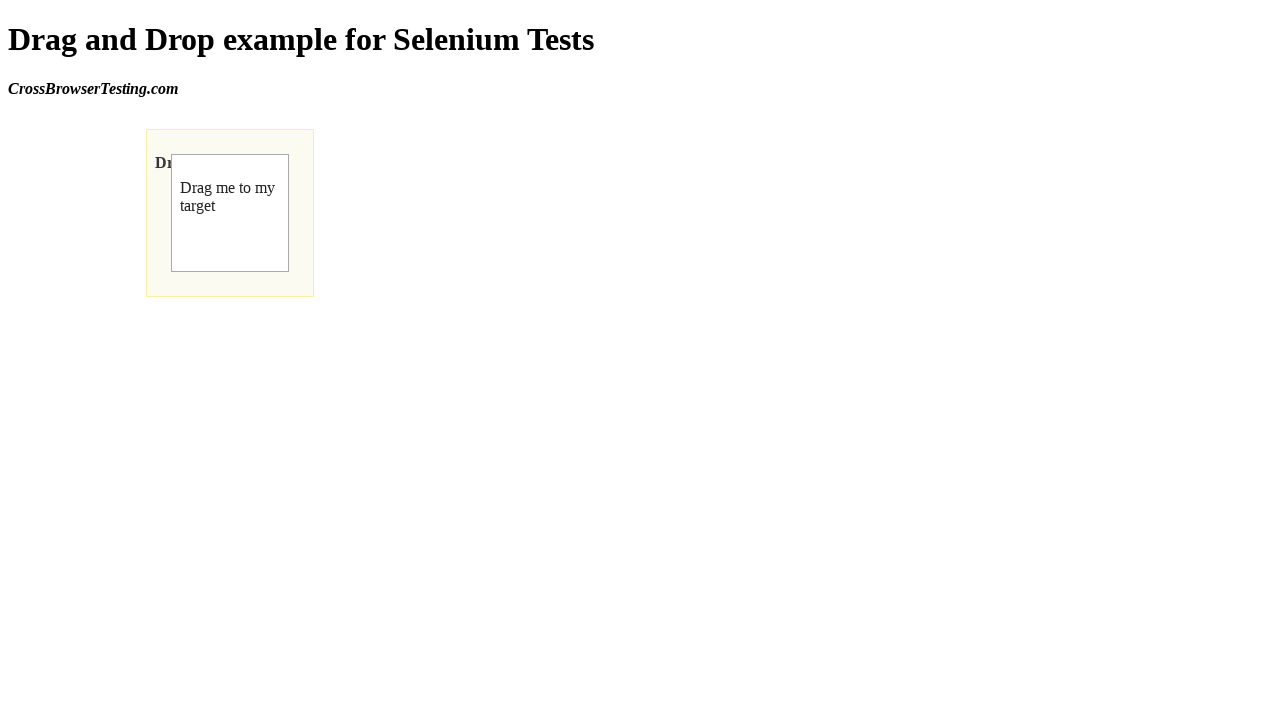